Tests prompt alert functionality by triggering a prompt dialog and accepting it

Starting URL: https://demo.automationtesting.in/Alerts.html

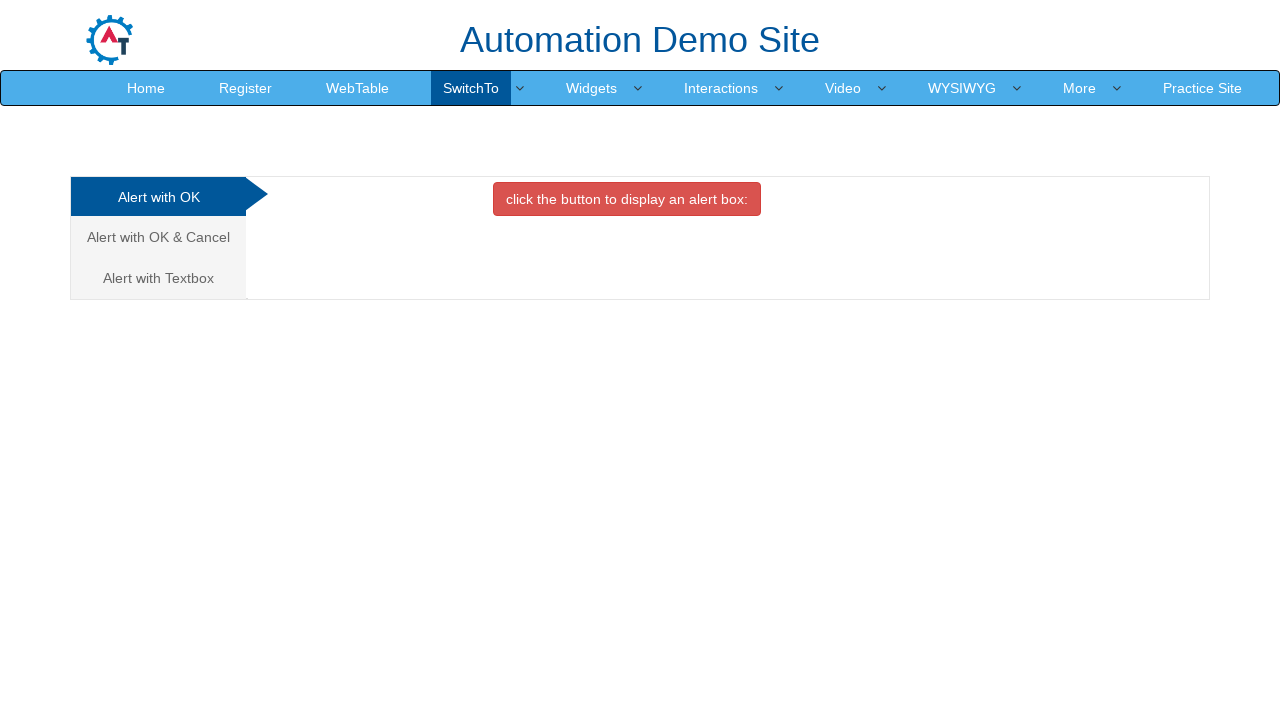

Clicked on Prompt Alert tab at (158, 278) on xpath=/html/body/div[1]/div/div/div/div[1]/ul/li[3]/a
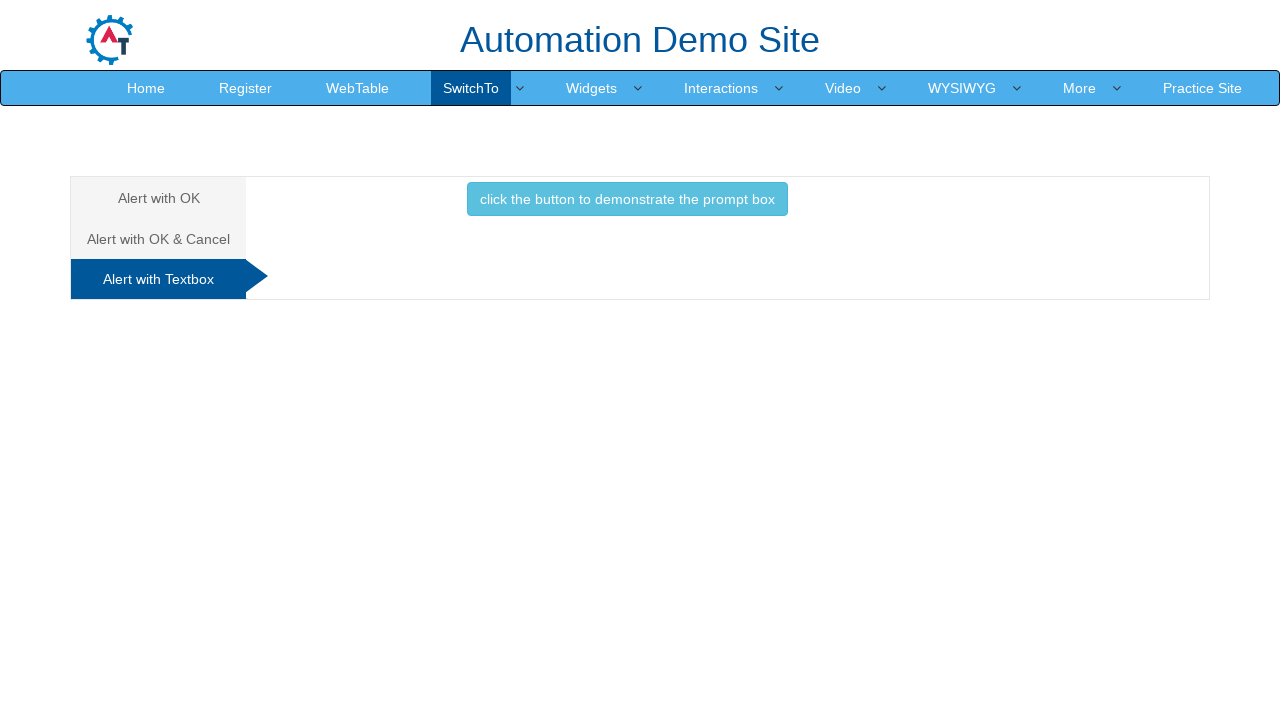

Clicked button to trigger prompt alert at (627, 199) on xpath=/html/body/div[1]/div/div/div/div[2]/div[3]/button
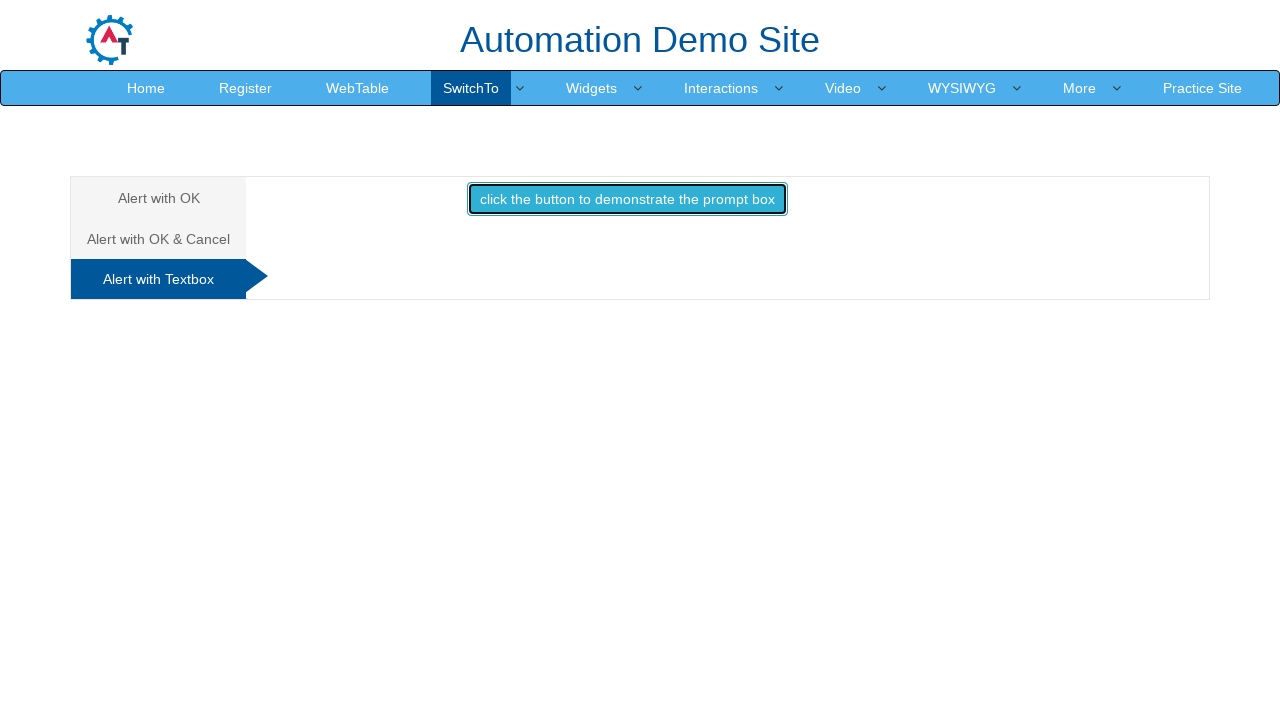

Set up dialog handler to accept prompt
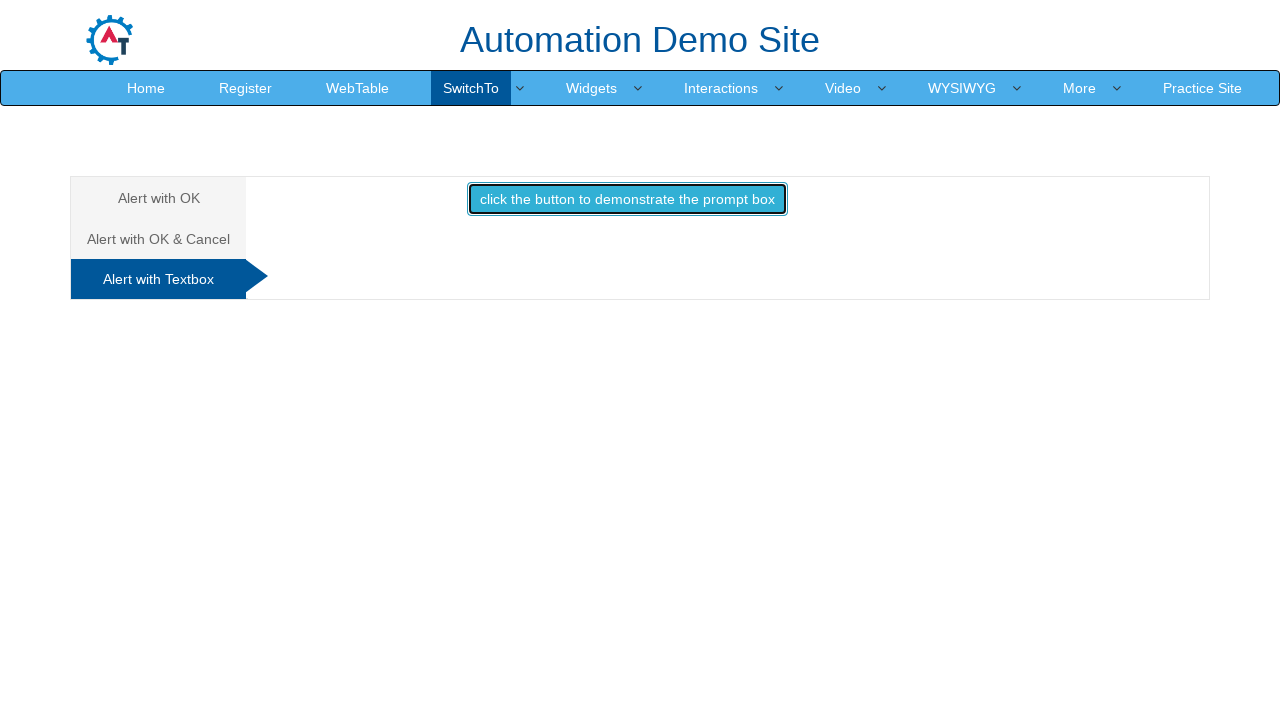

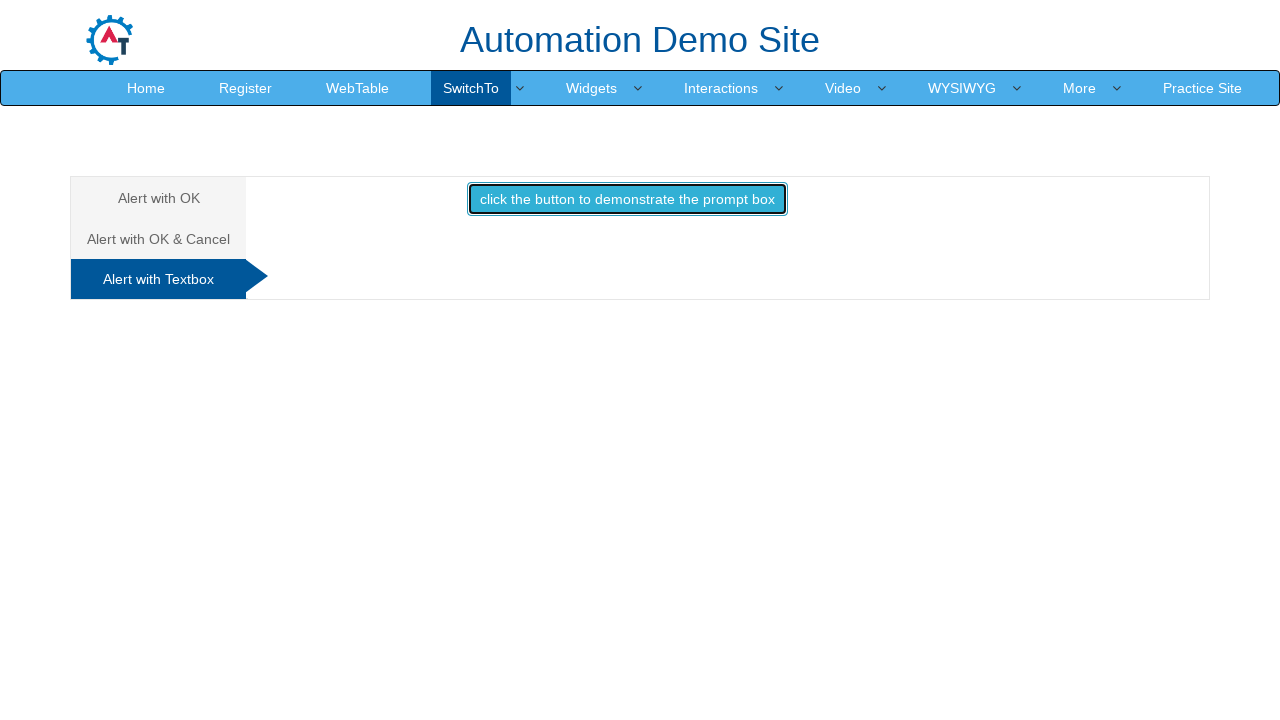